Tests prompt popup by clicking prompt button, entering text into the prompt dialog, and accepting it

Starting URL: https://demoqa.com/alerts

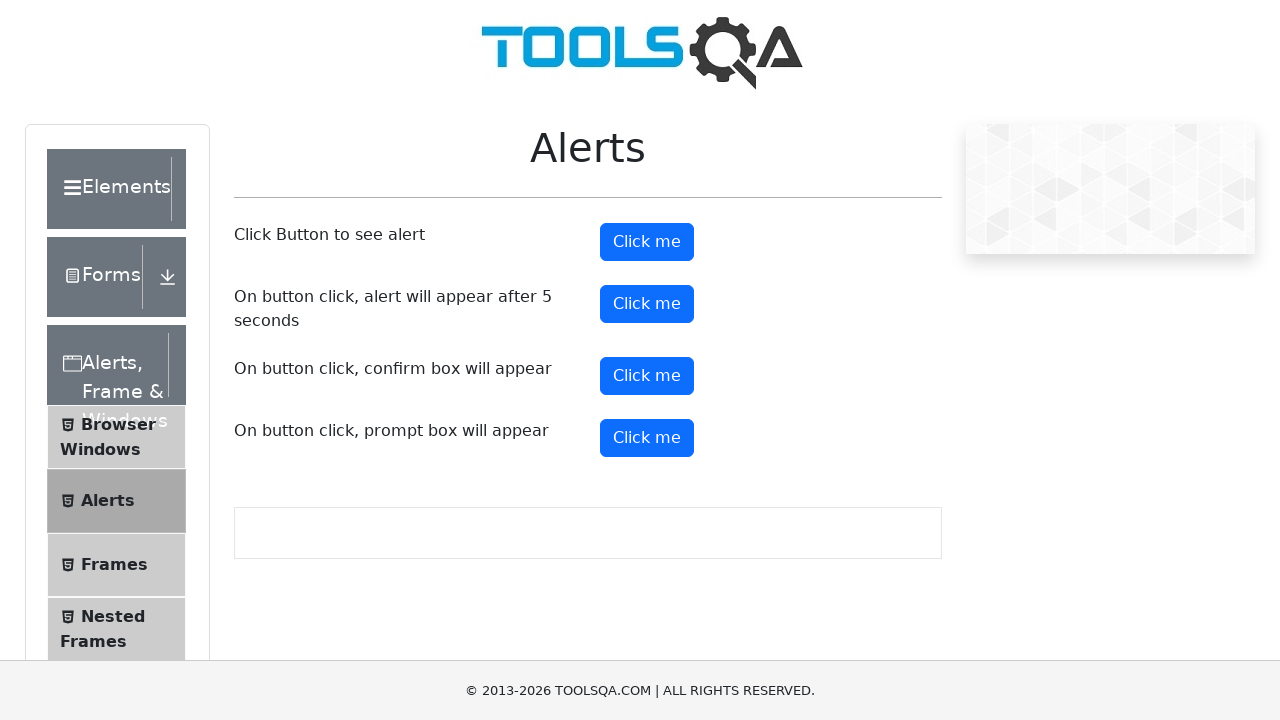

Scrolled down 200px to make prompt button visible
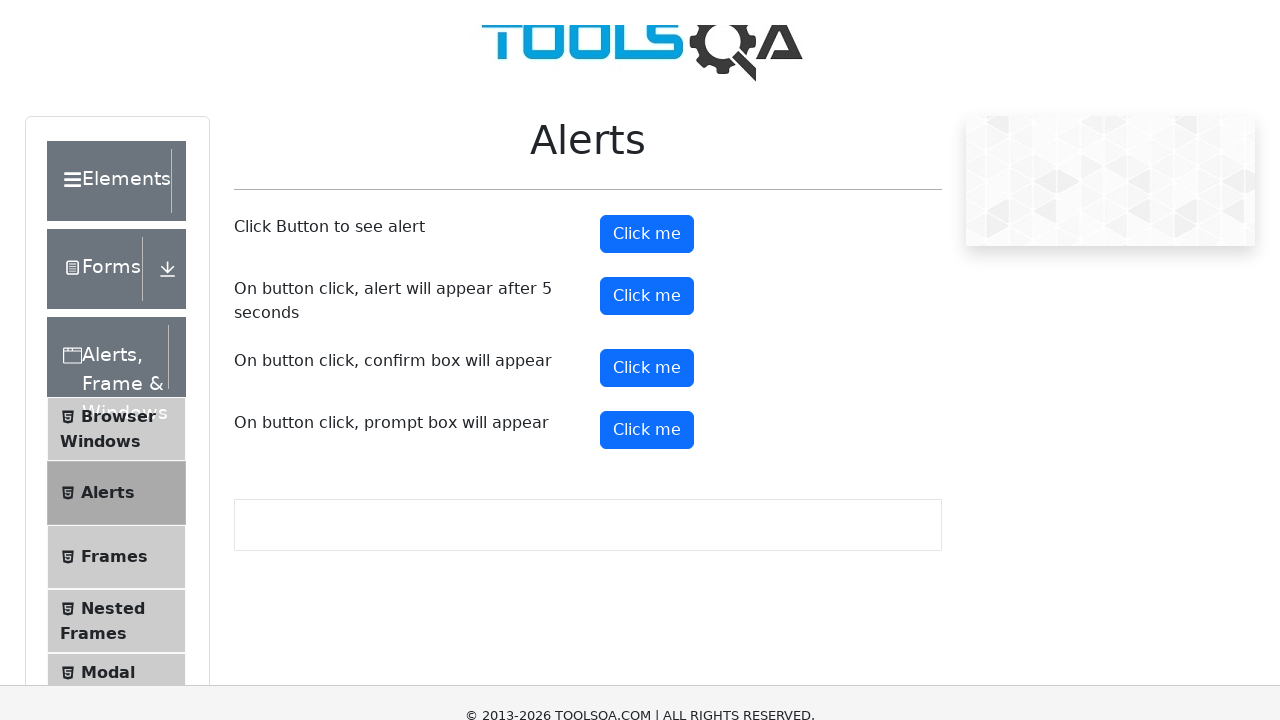

Set up dialog handler to accept prompt with text 'Marcus'
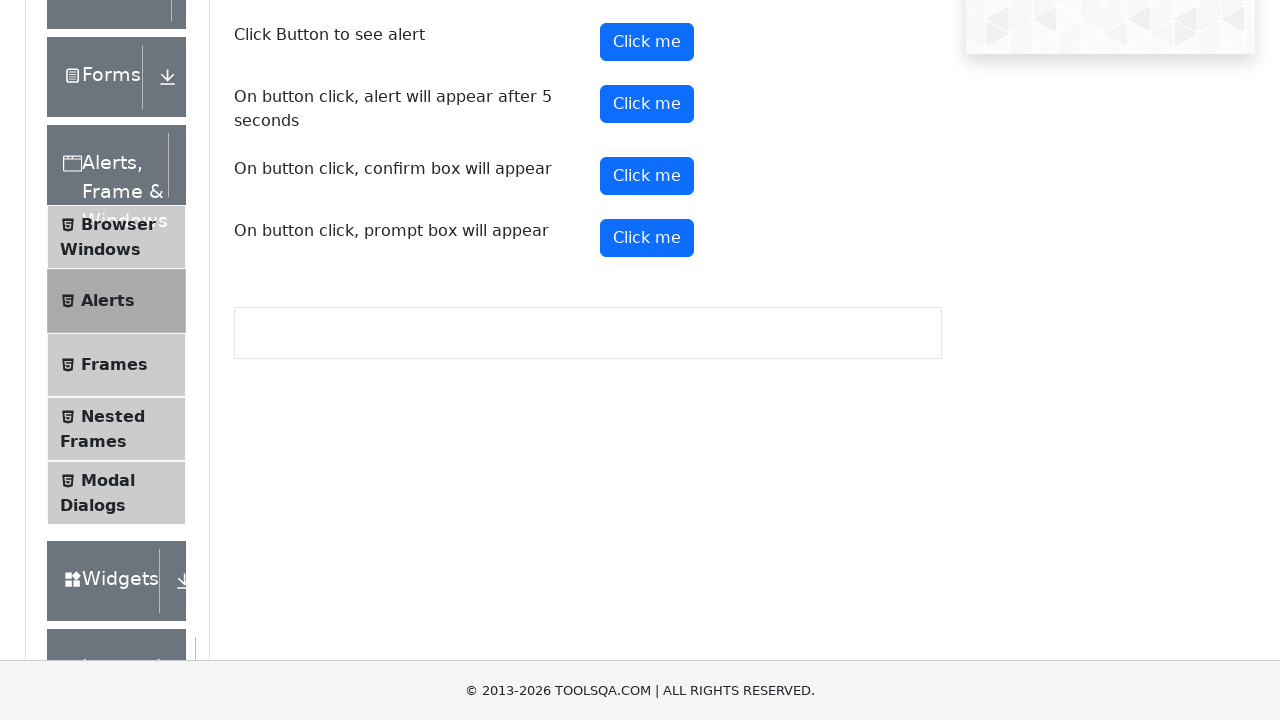

Clicked prompt button to trigger prompt dialog at (647, 238) on #promtButton
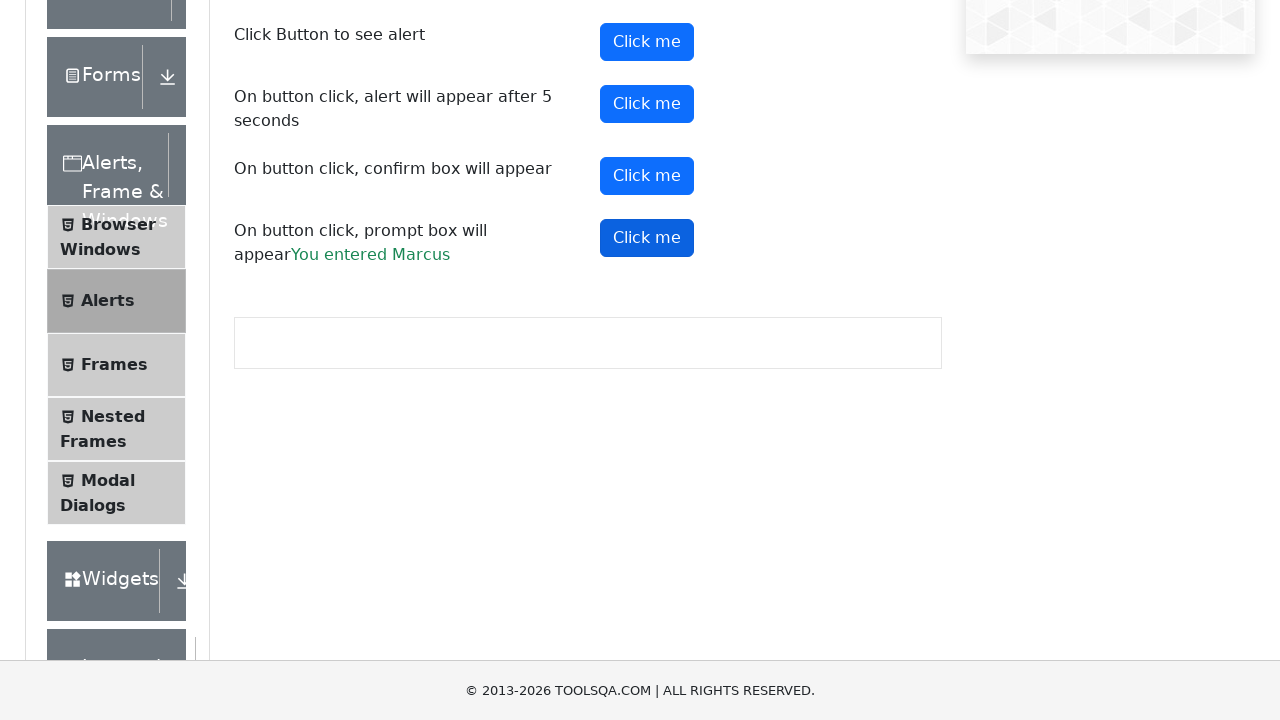

Waited 1000ms for dialog interaction to complete
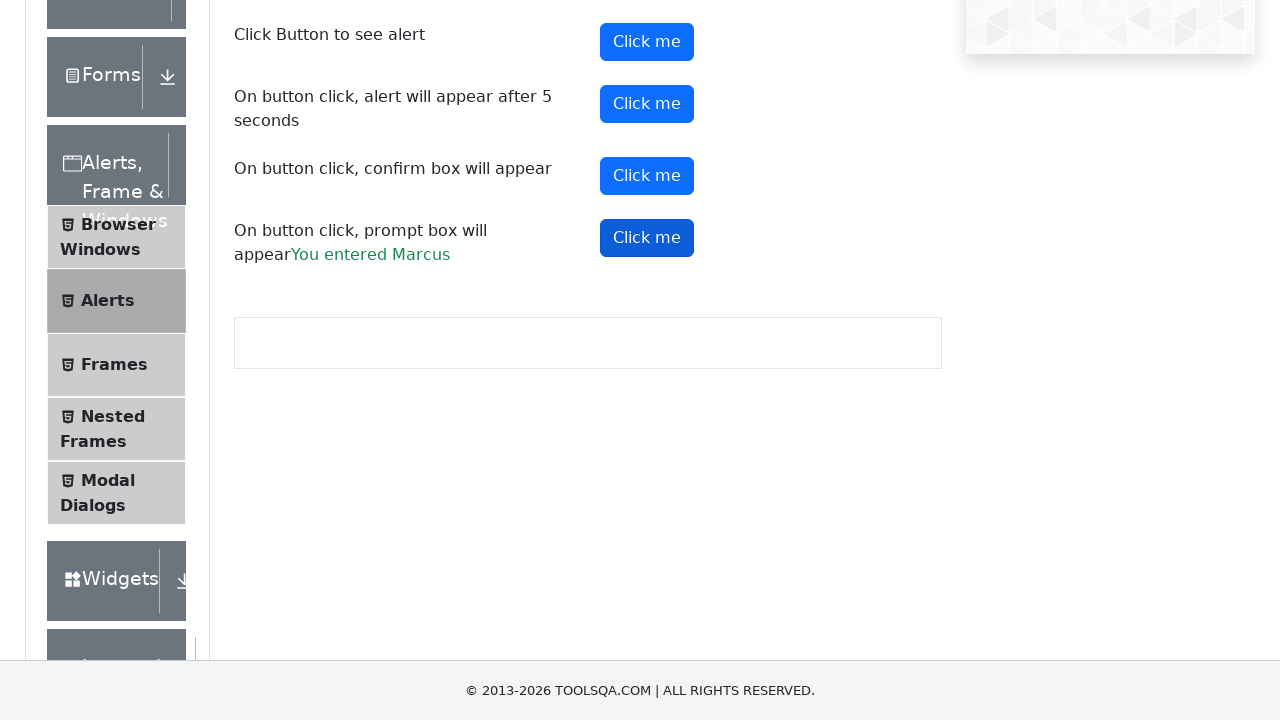

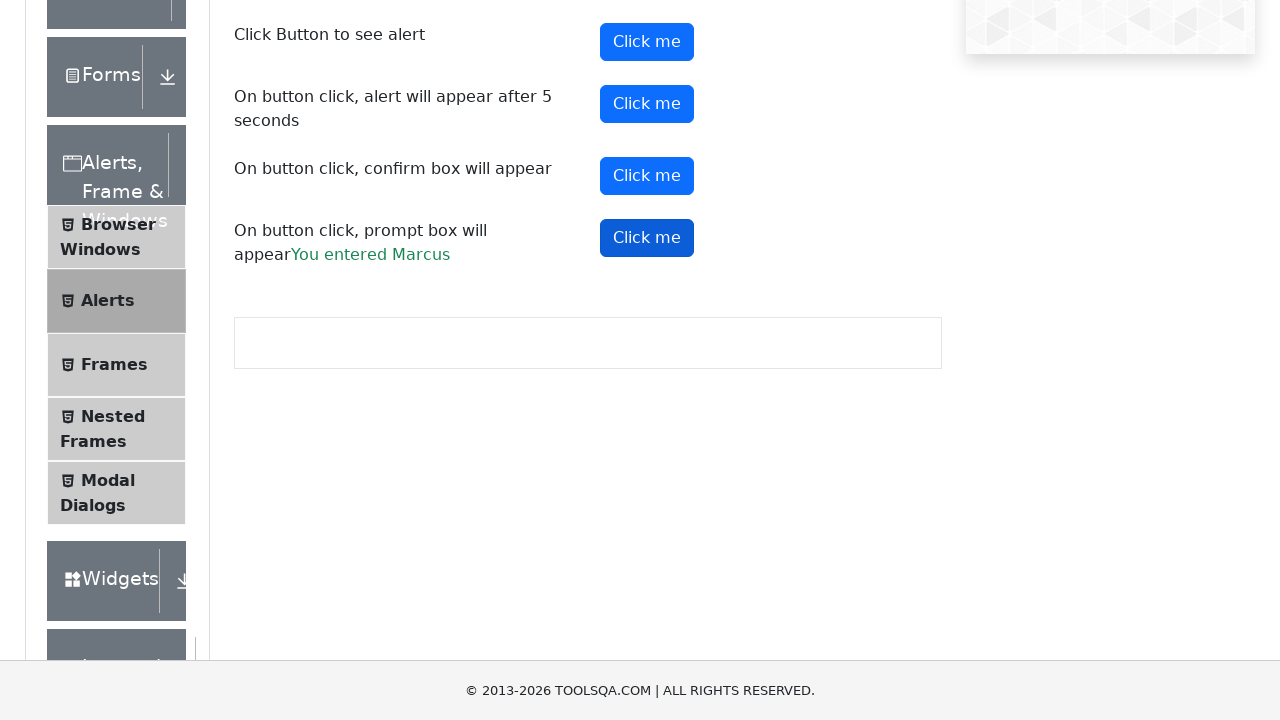